Tests selecting a value from a dropdown box using visible text option, selecting 'Wednesday' and verifying the selection

Starting URL: https://www.lambdatest.com/selenium-playground/select-dropdown-demo

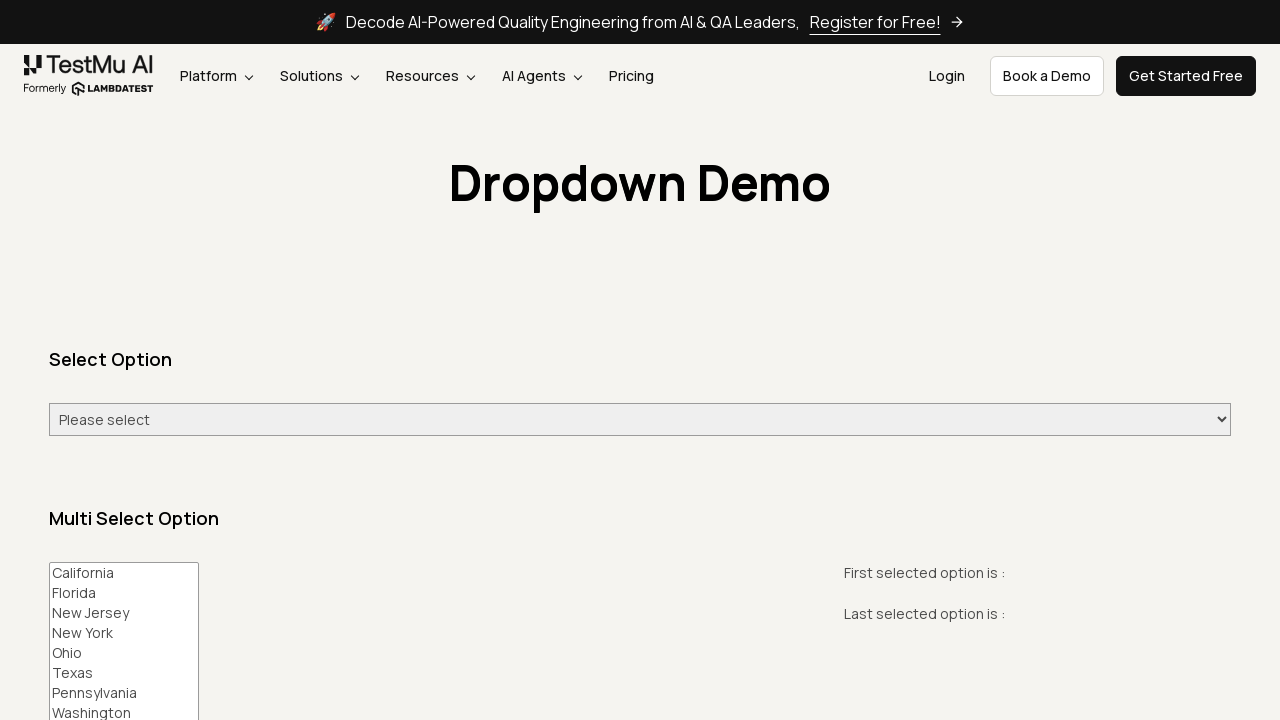

Waited for page header 'Dropdown Demo' to be present
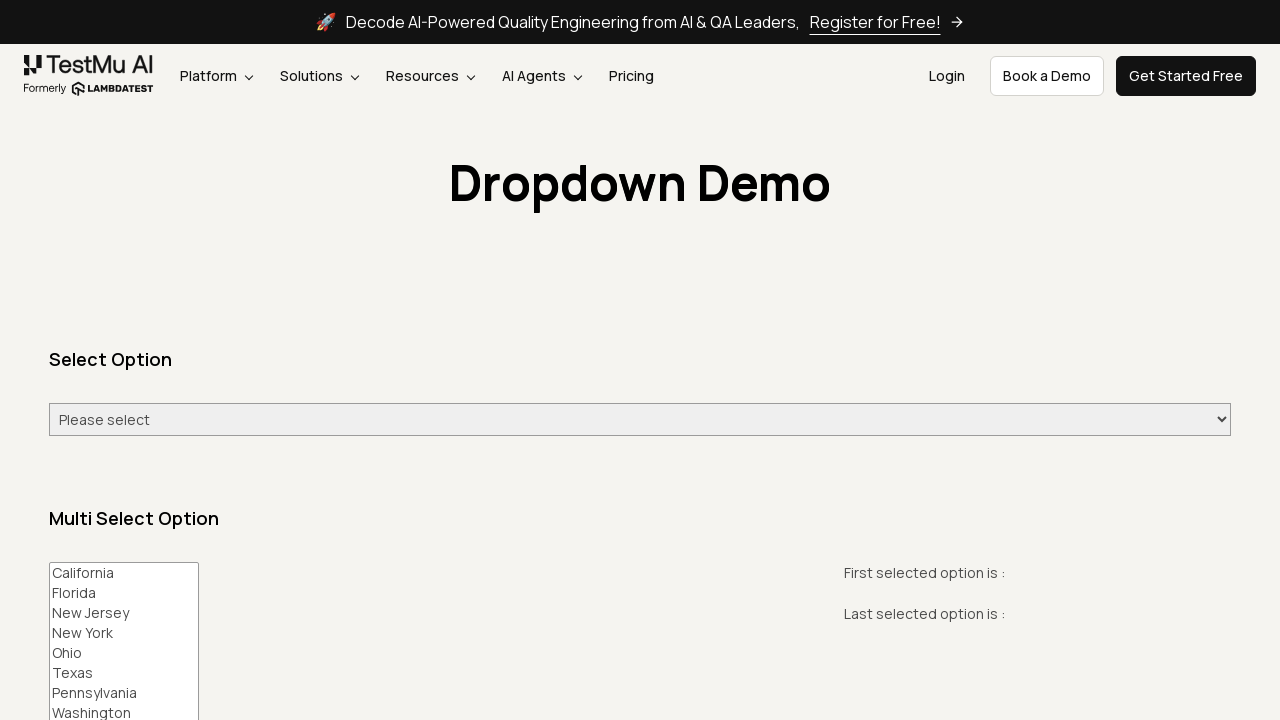

Selected 'Wednesday' from the dropdown using visible text on #select-demo
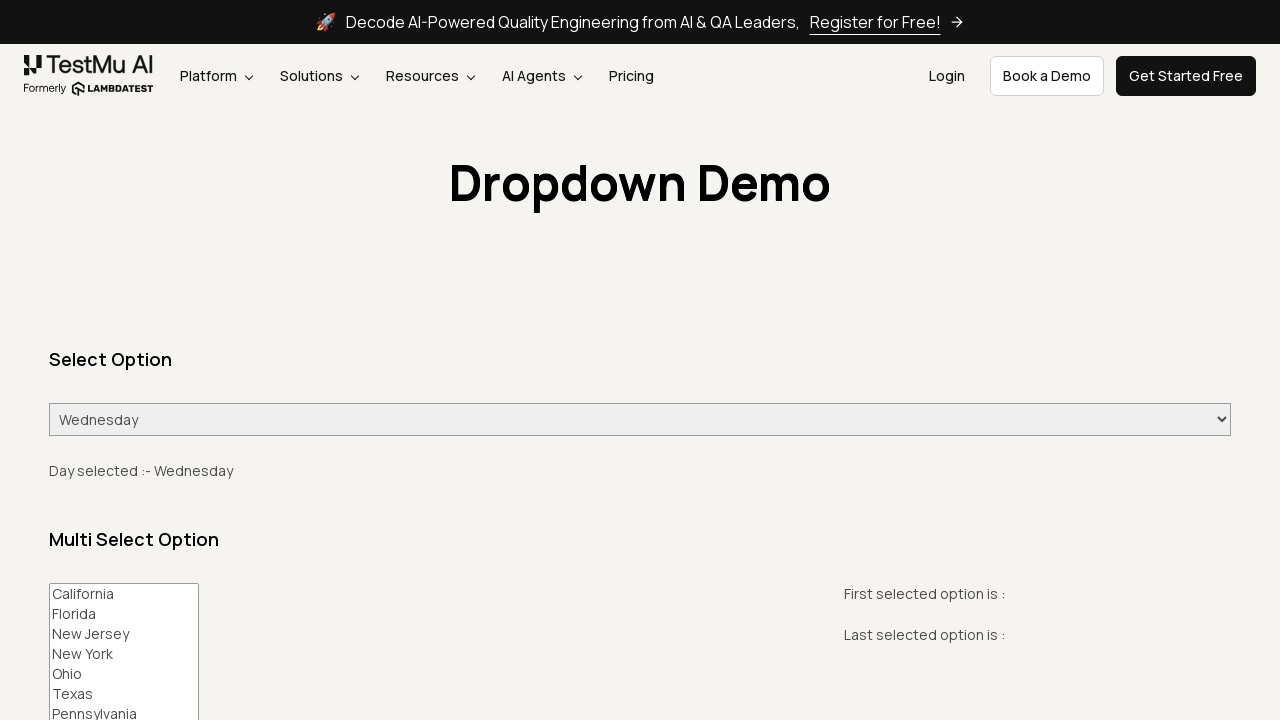

Retrieved the selected value from dropdown
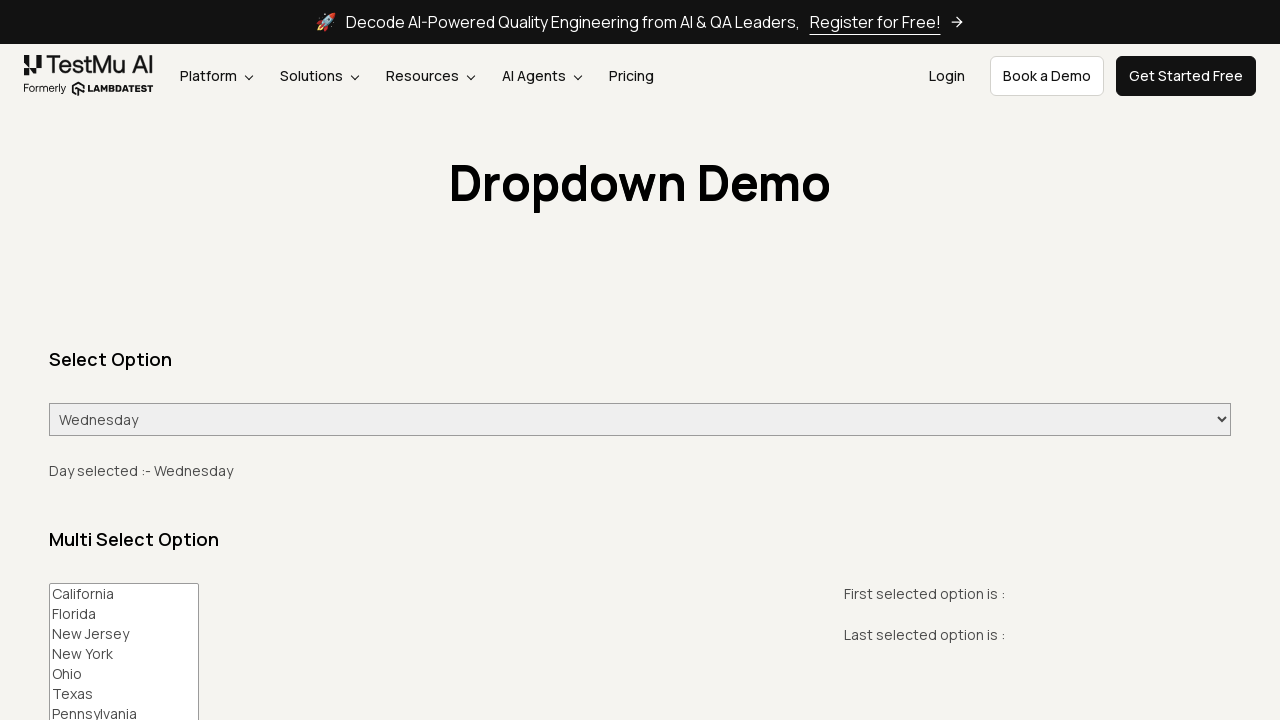

Verified that 'Wednesday' was selected correctly
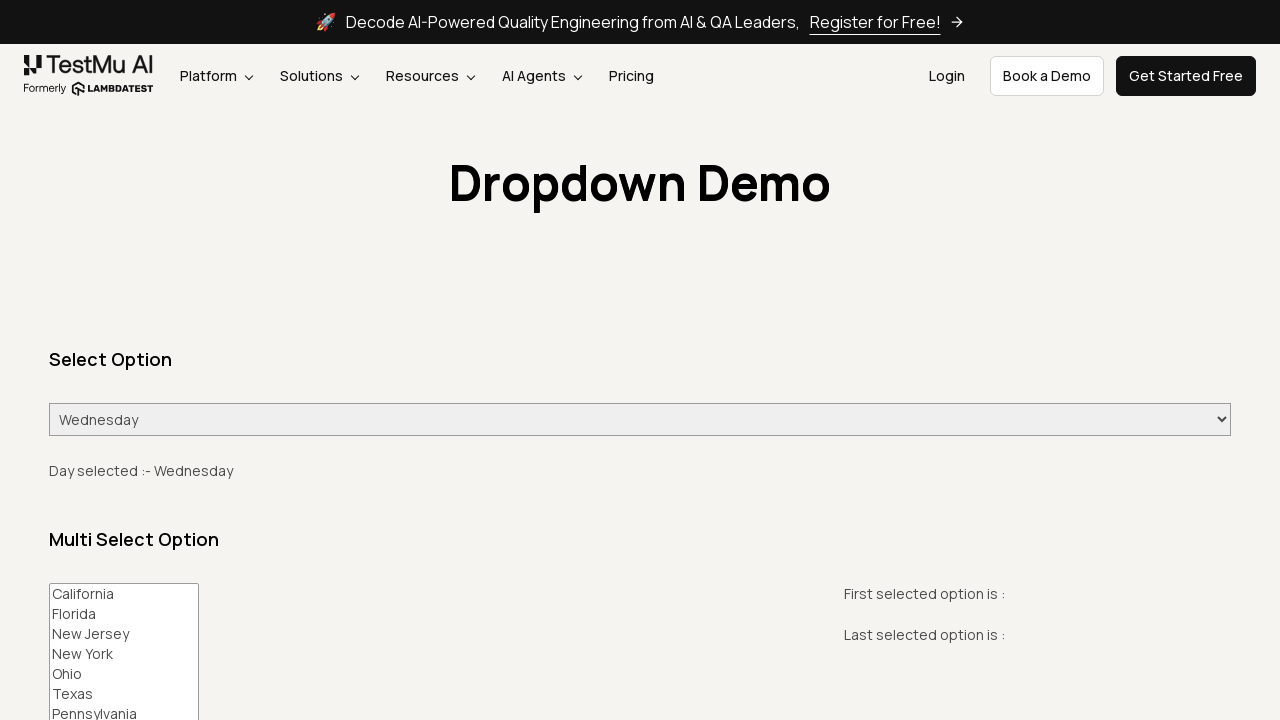

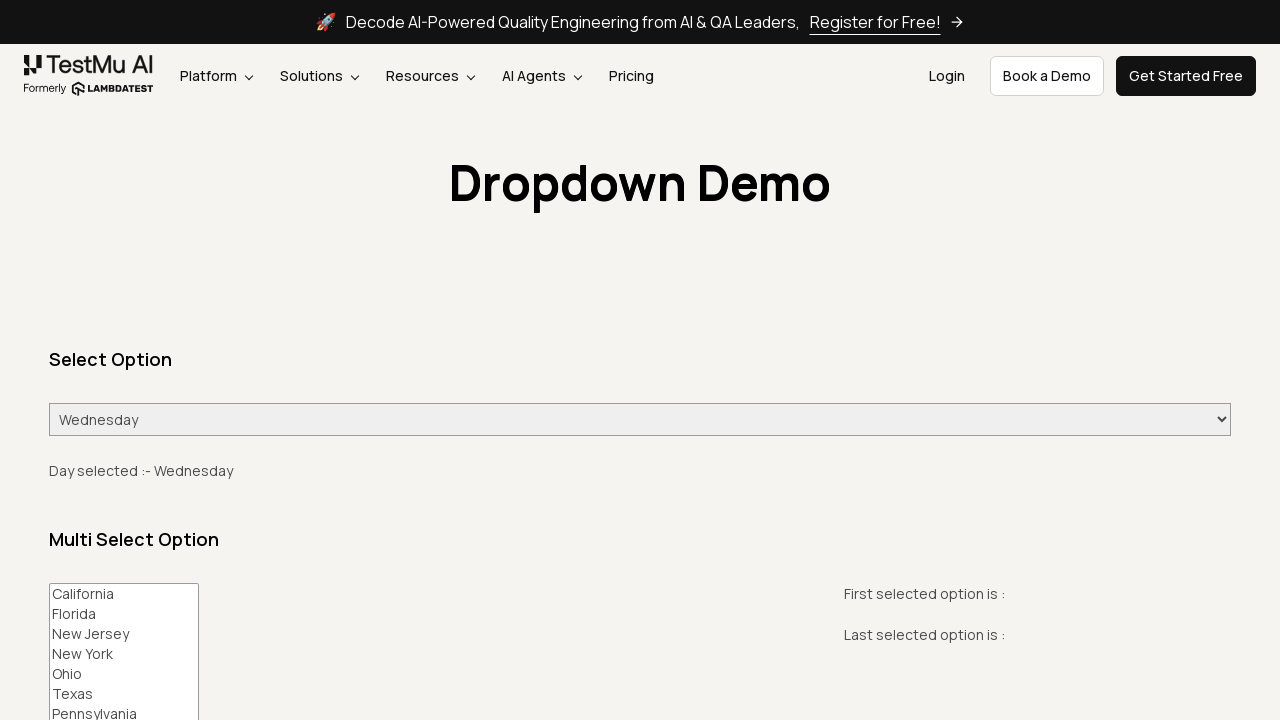